Tests selecting a 4-star checkbox after scrolling down the page

Starting URL: https://selenium-vinod.blogspot.co.il/p/task1.html

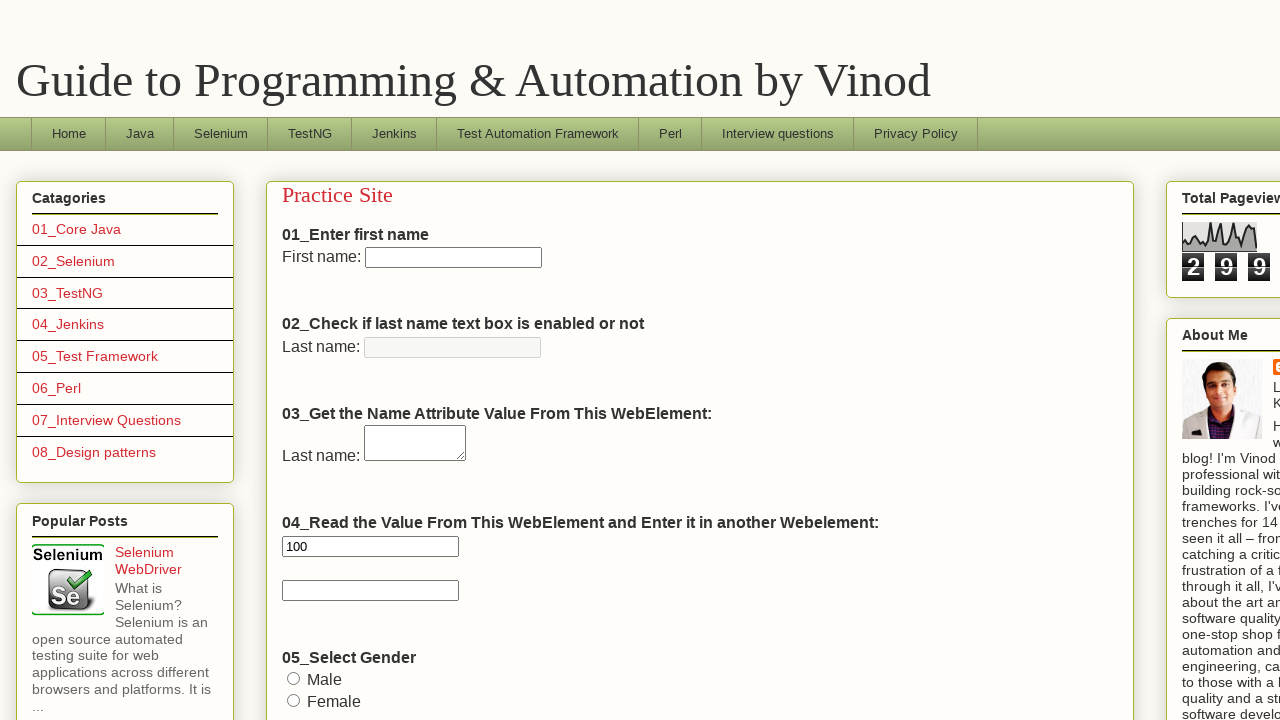

Scrolled down the page by 500 pixels
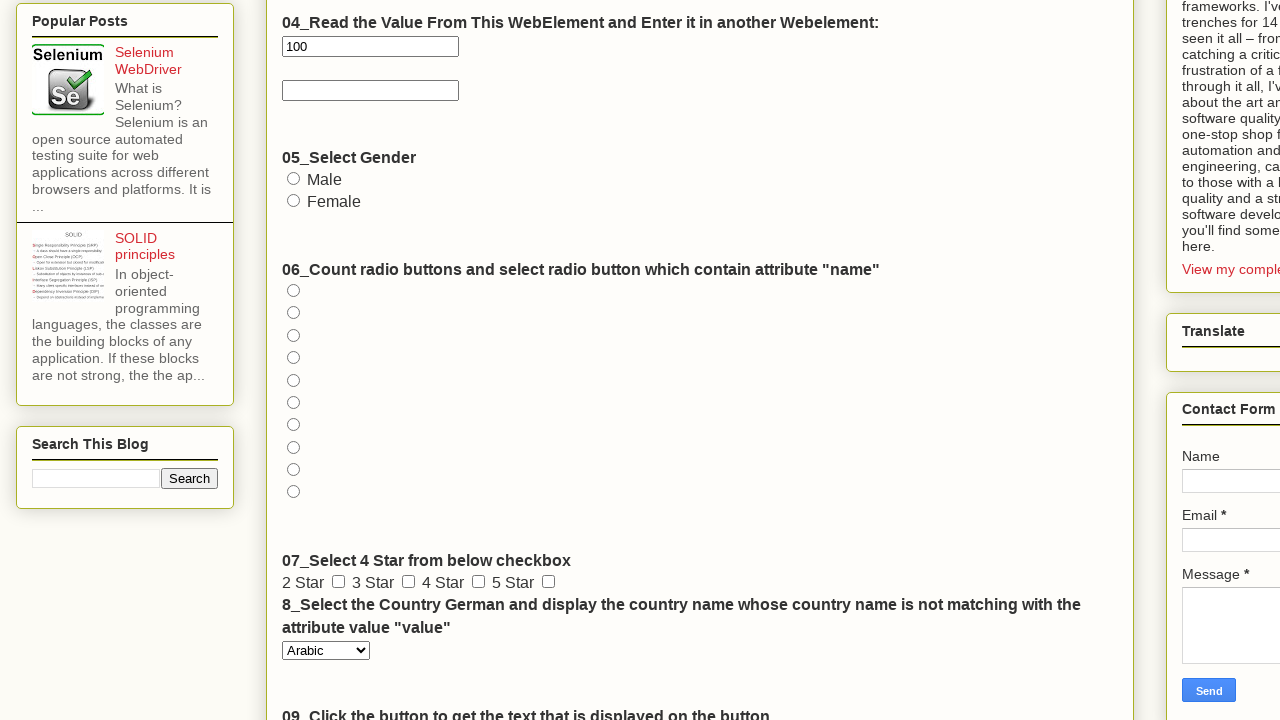

Selected the 4-star checkbox at (478, 582) on #checkbox-3
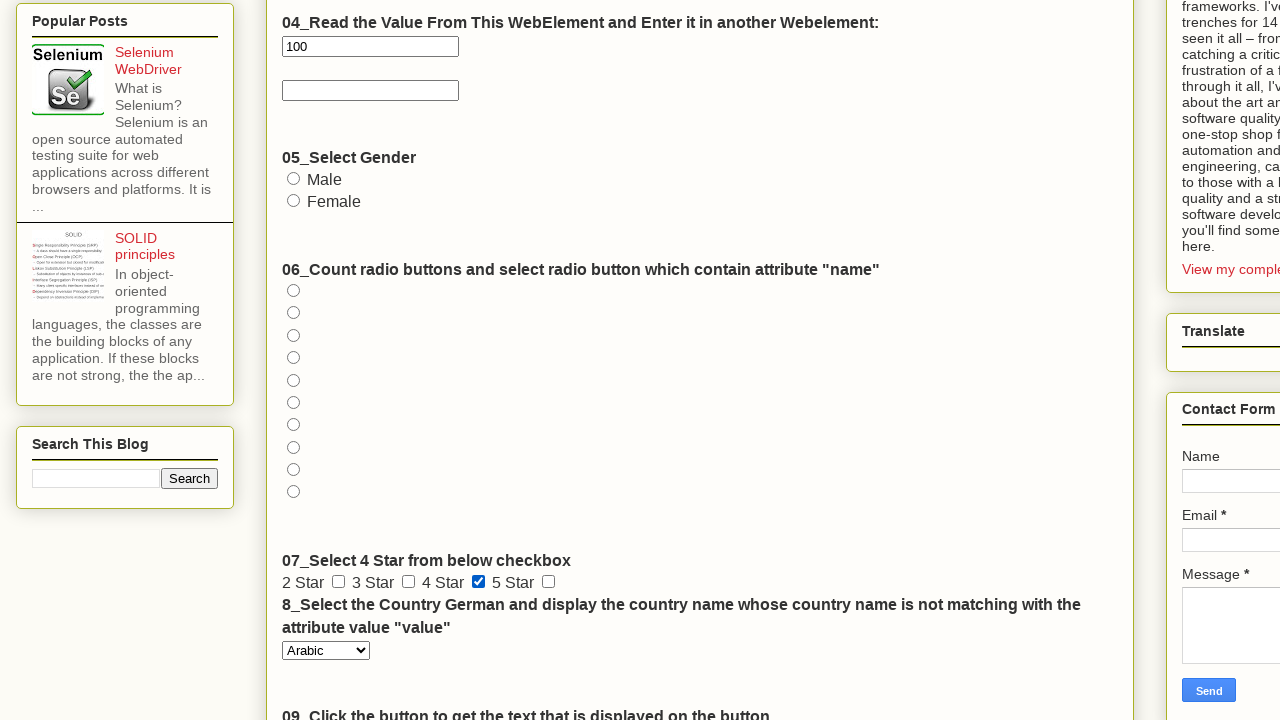

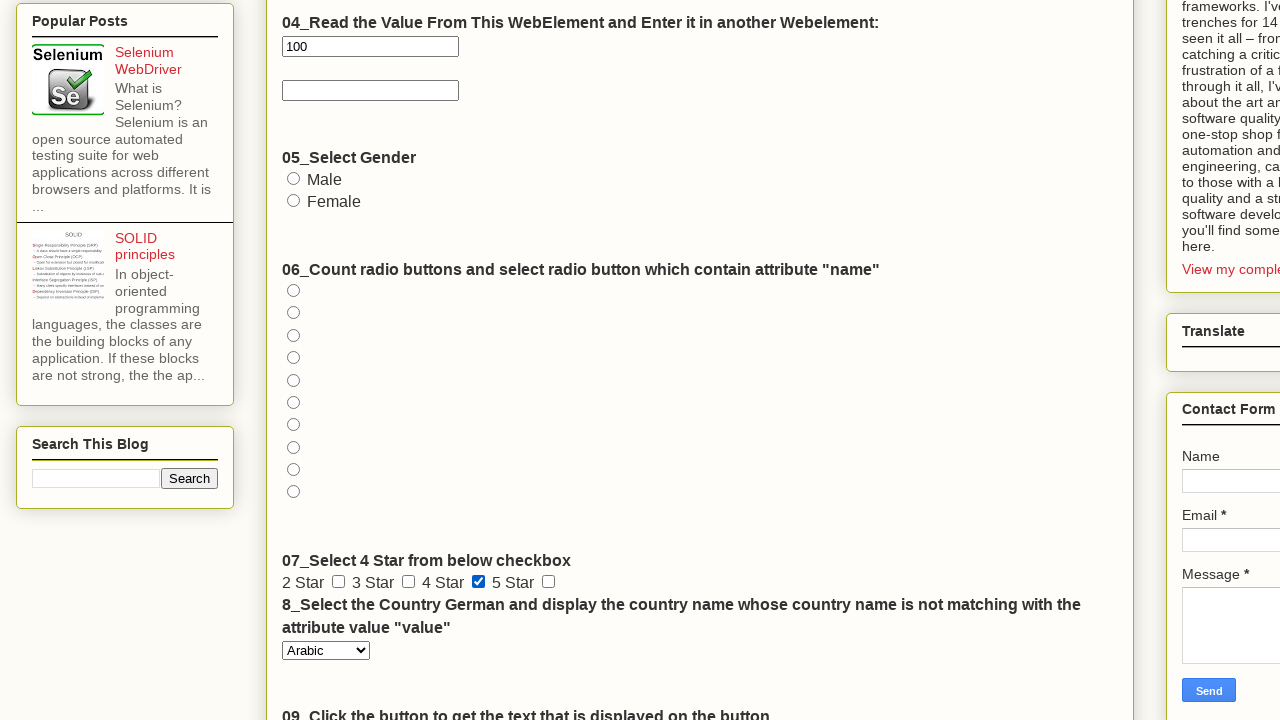